Tests multiple selection dropdown by selecting all available language options and then deselecting them all

Starting URL: https://practice.cydeo.com/dropdown

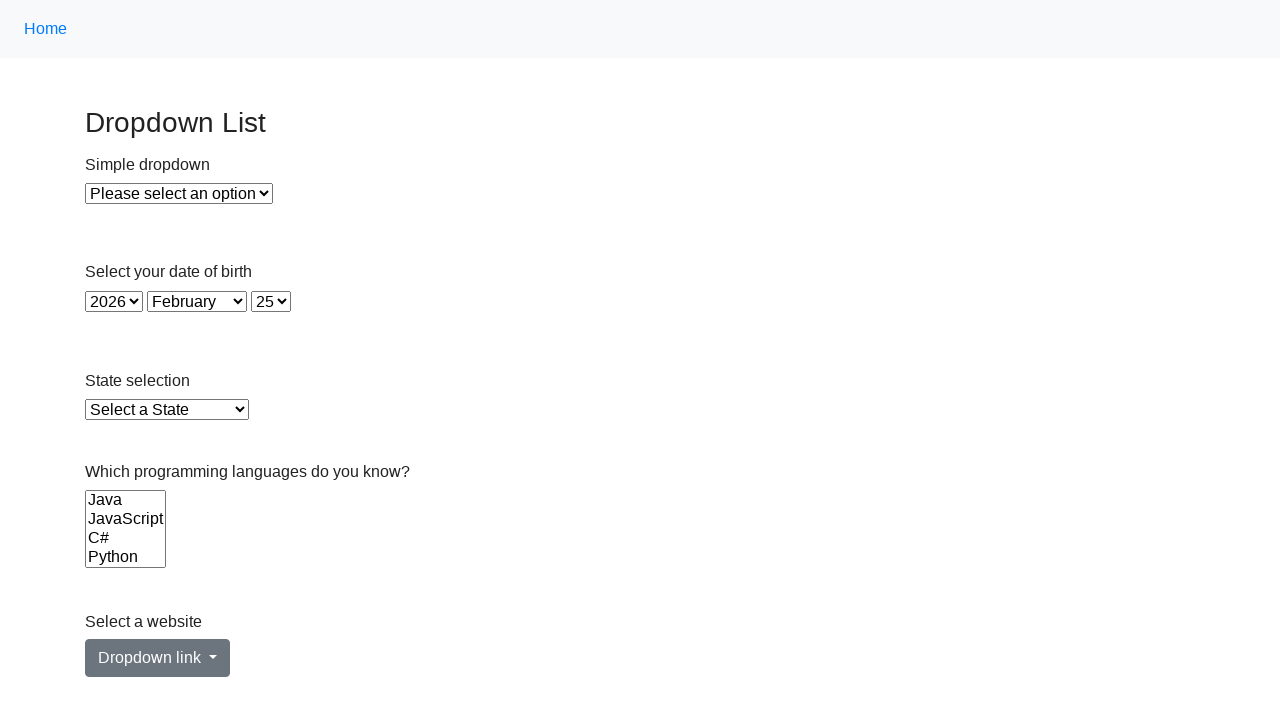

Located the languages multi-select dropdown
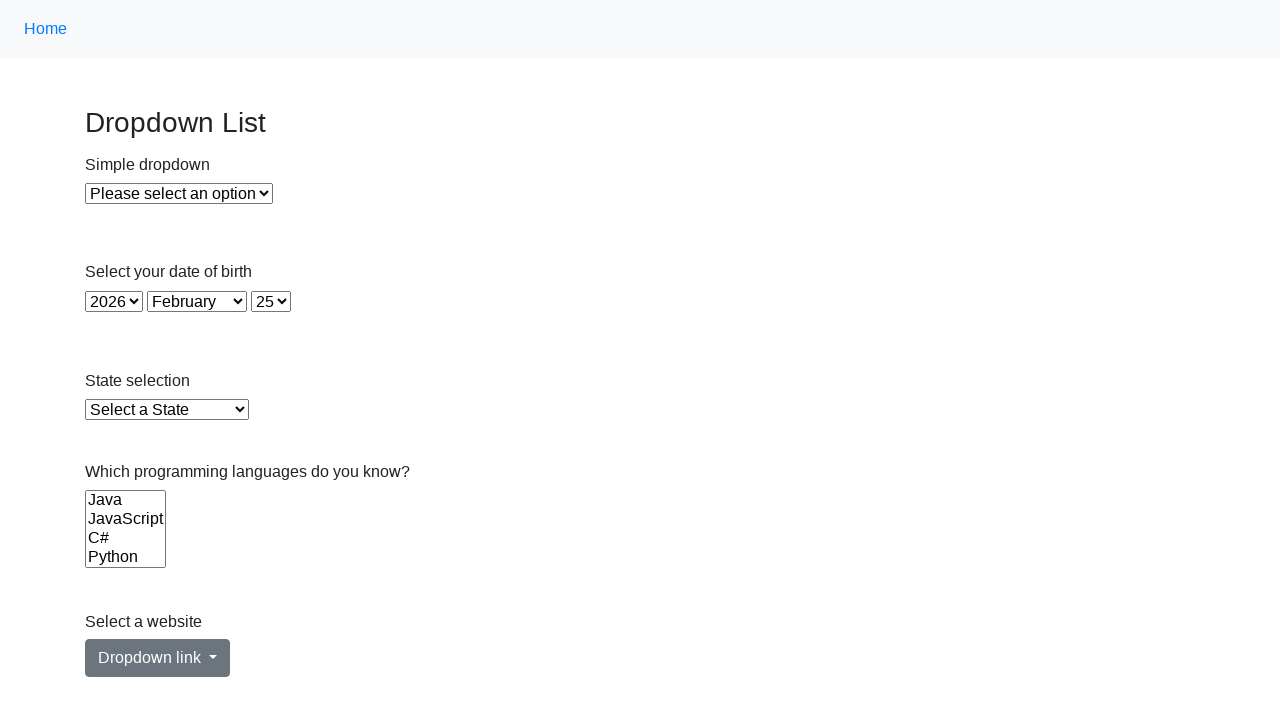

Retrieved all available language options from dropdown
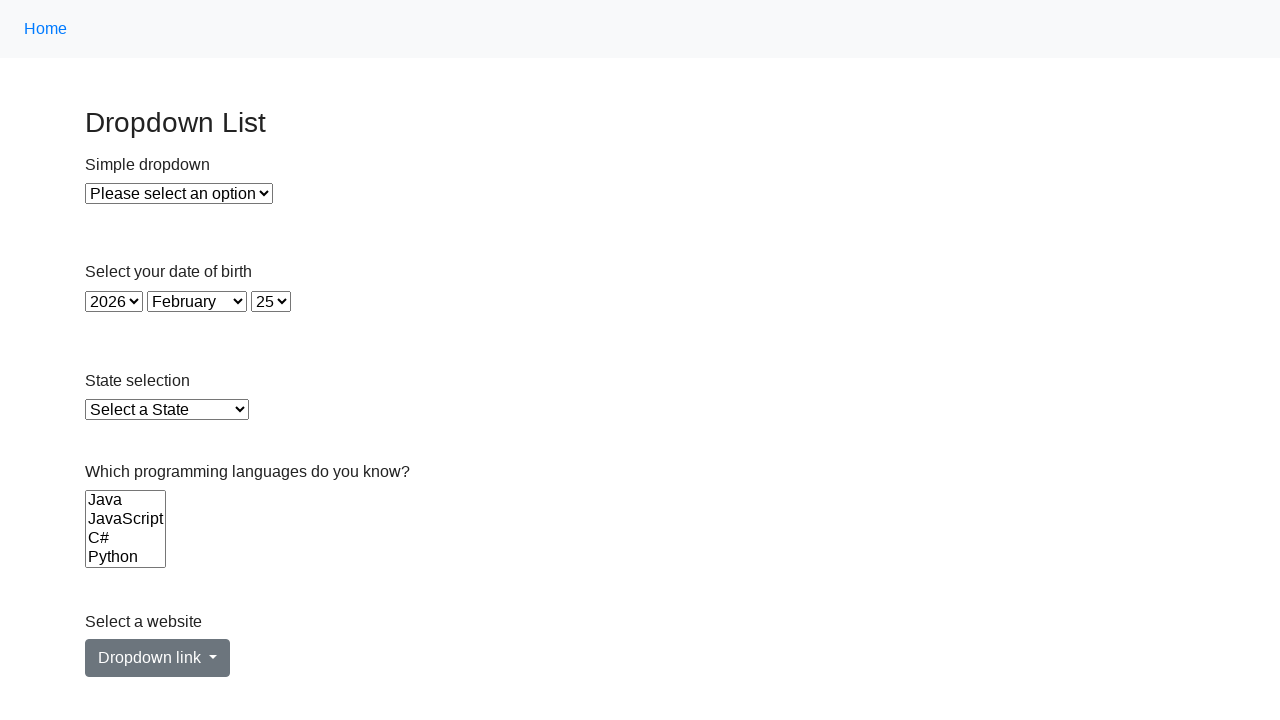

Selected language option: Java at (126, 500) on select[name='Languages'] >> option >> nth=0
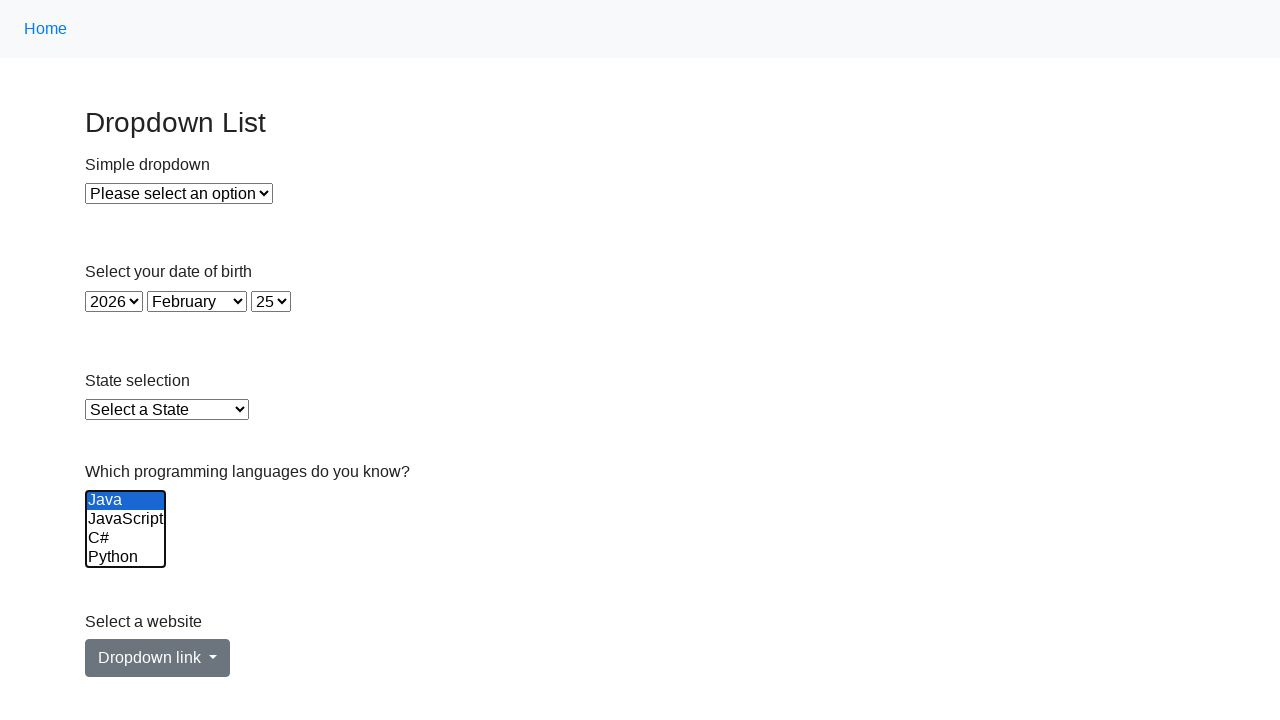

Selected language option: JavaScript at (126, 519) on select[name='Languages'] >> option >> nth=1
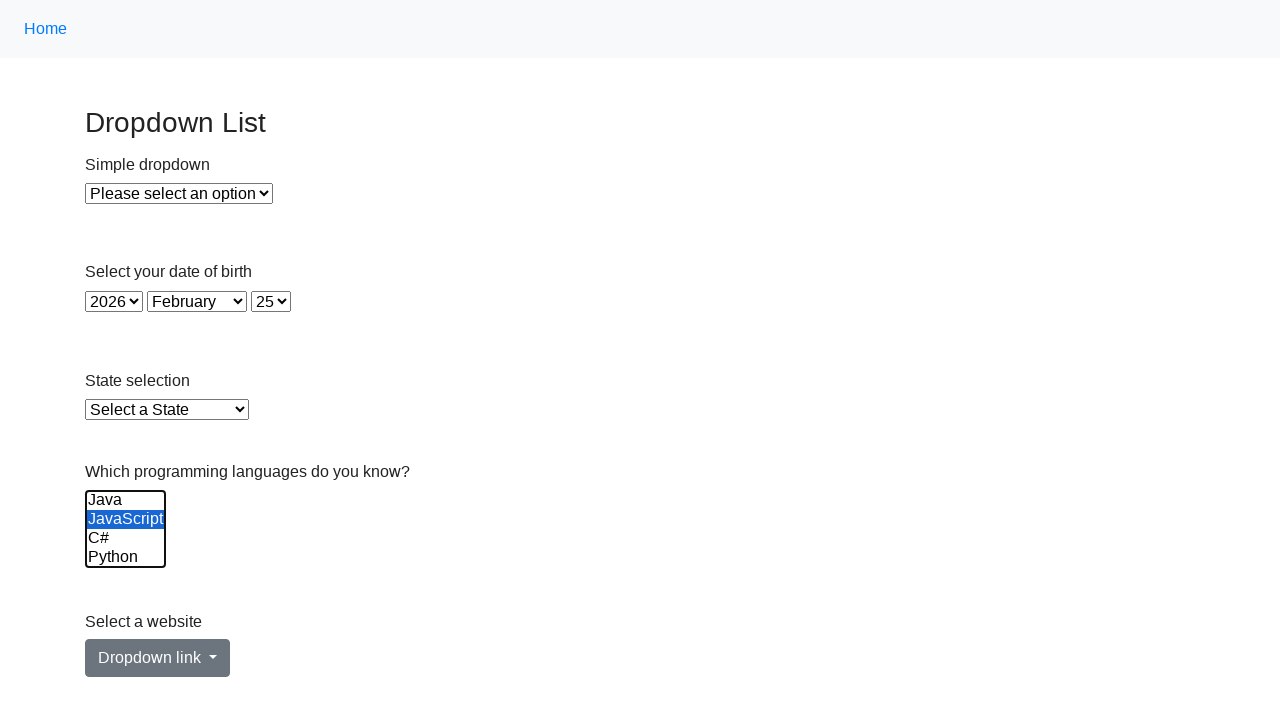

Selected language option: C# at (126, 538) on select[name='Languages'] >> option >> nth=2
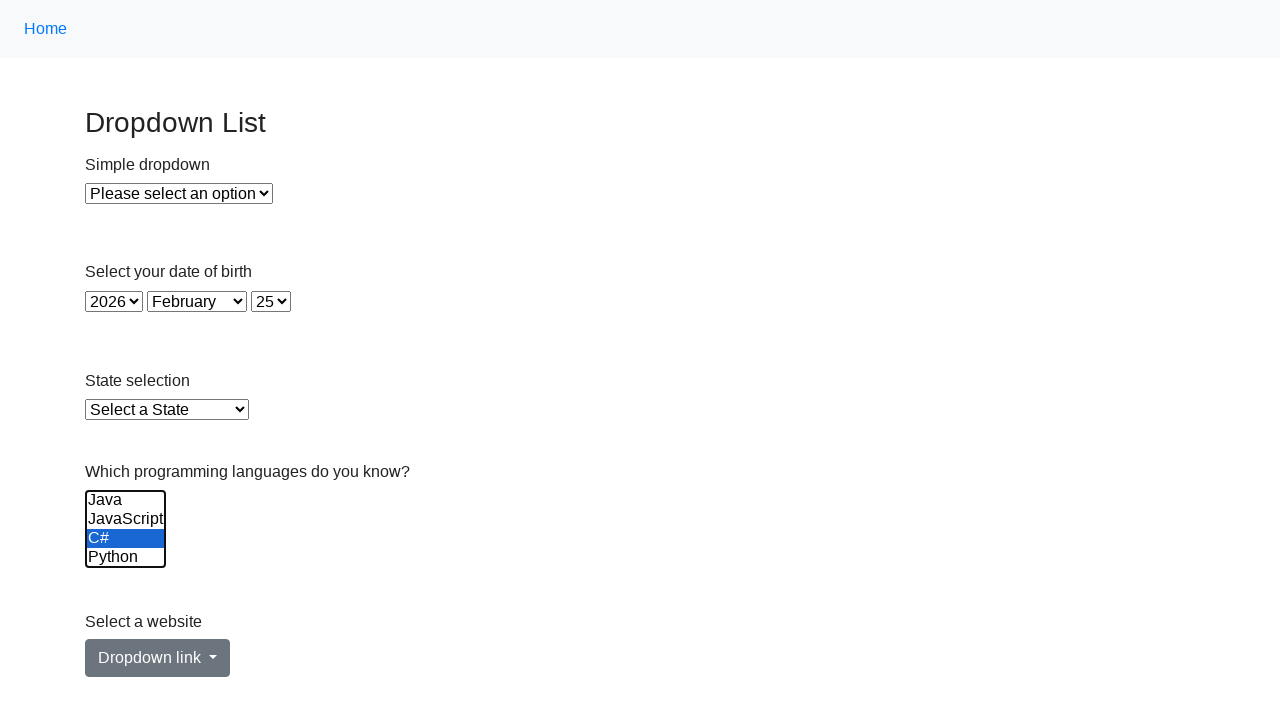

Selected language option: Python at (126, 558) on select[name='Languages'] >> option >> nth=3
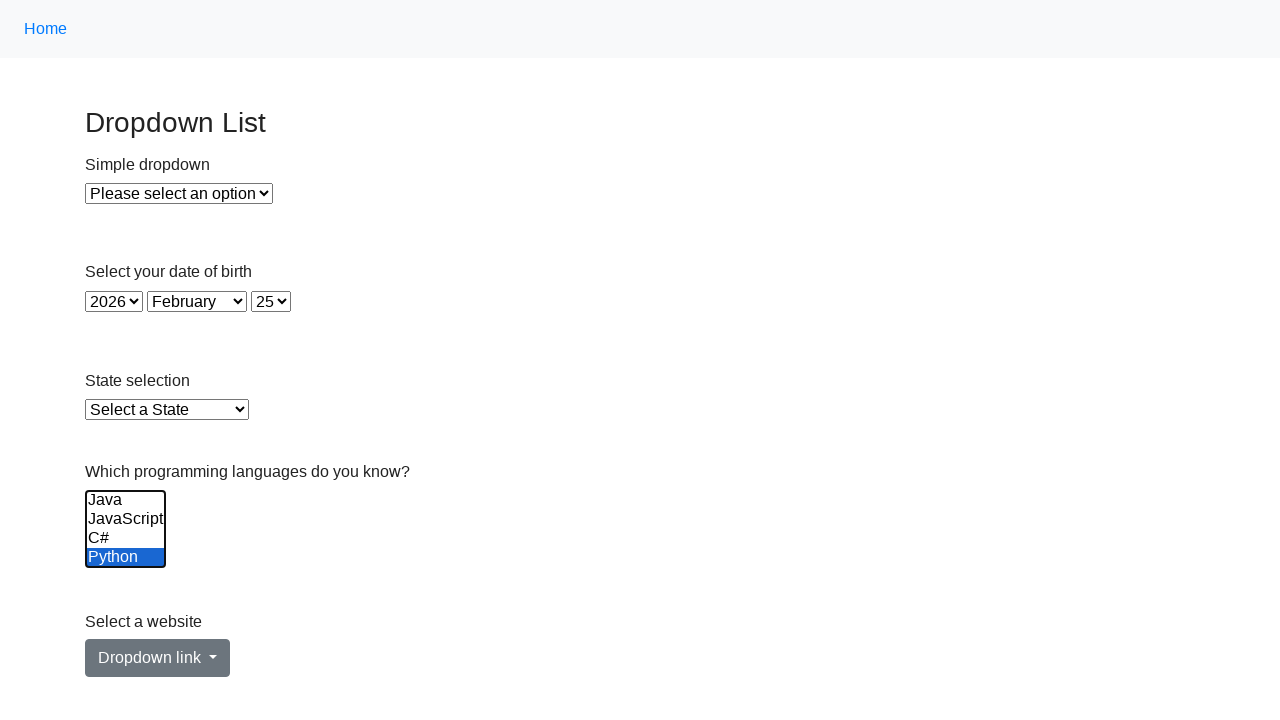

Selected language option: Ruby at (126, 539) on select[name='Languages'] >> option >> nth=4
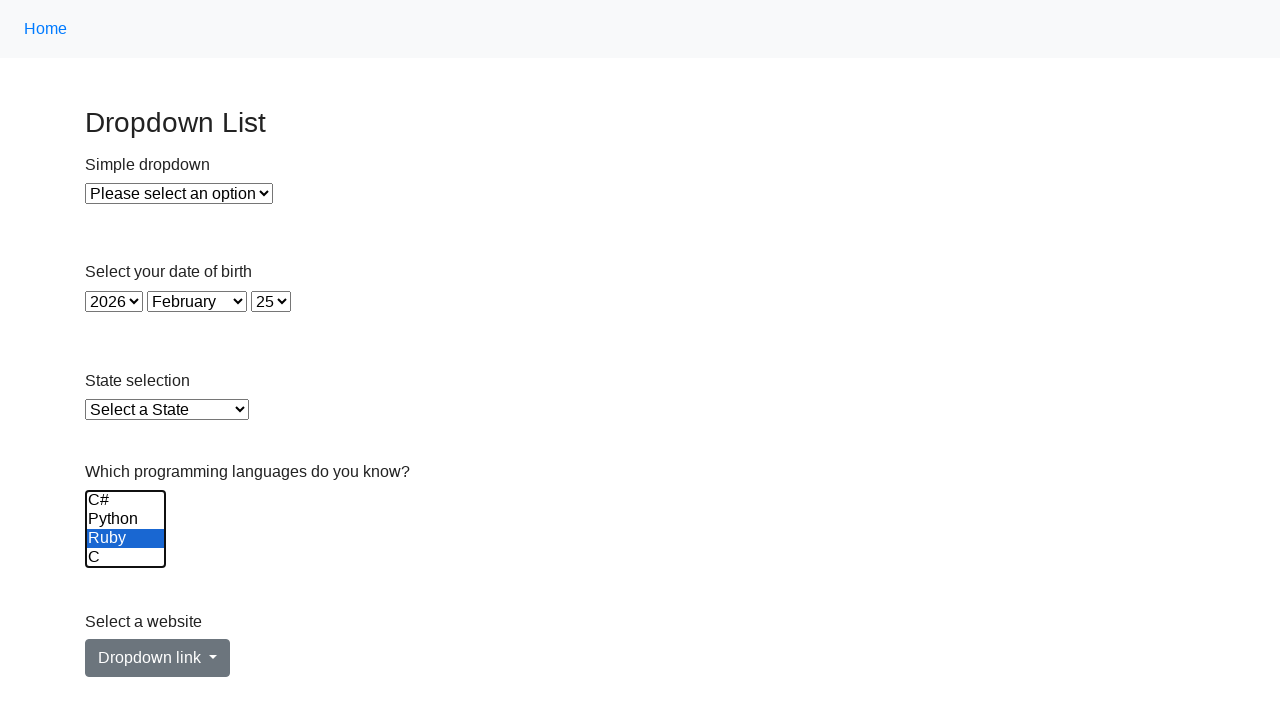

Selected language option: C at (126, 558) on select[name='Languages'] >> option >> nth=5
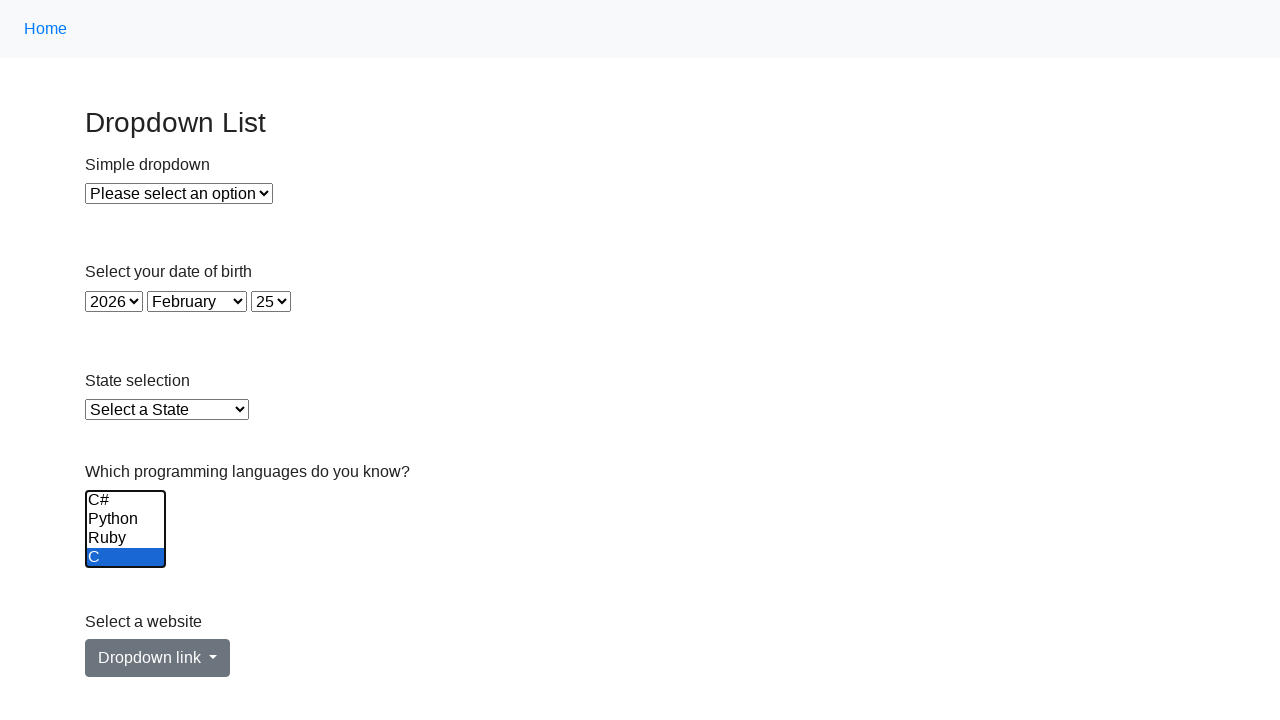

Deselected language option: Java at (126, 500) on select[name='Languages'] >> option >> nth=0
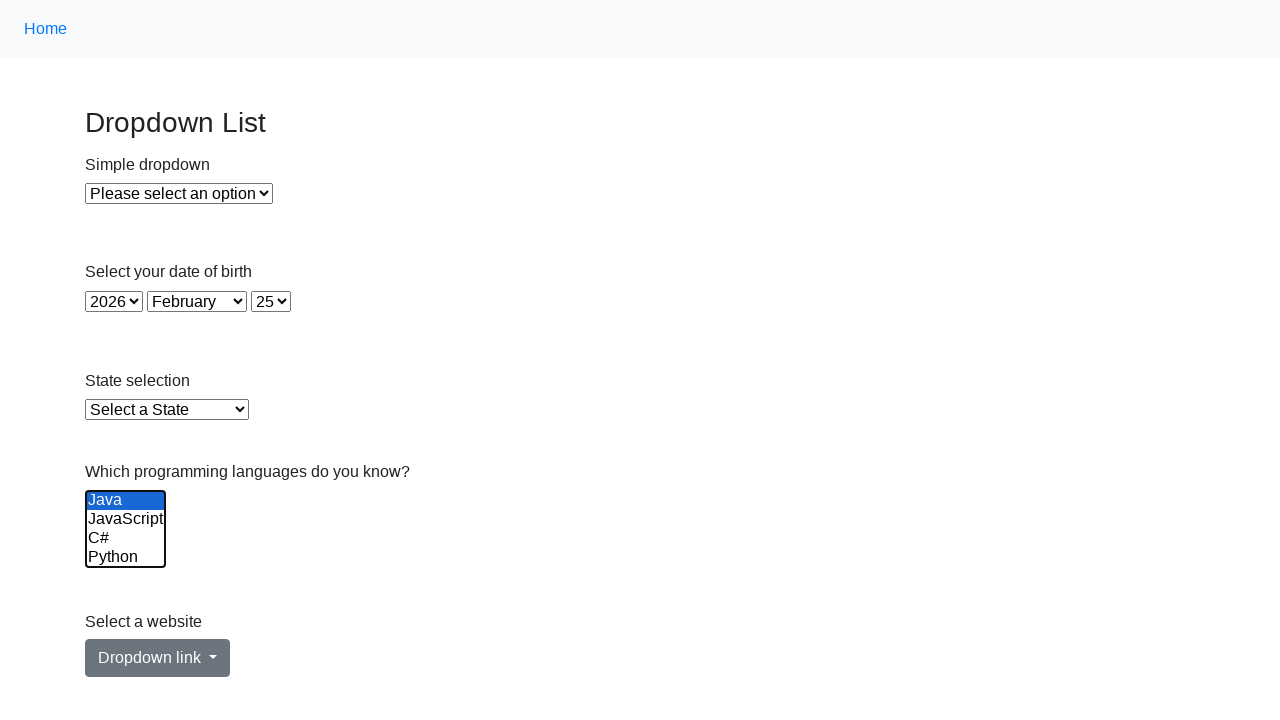

Deselected language option: JavaScript at (126, 519) on select[name='Languages'] >> option >> nth=1
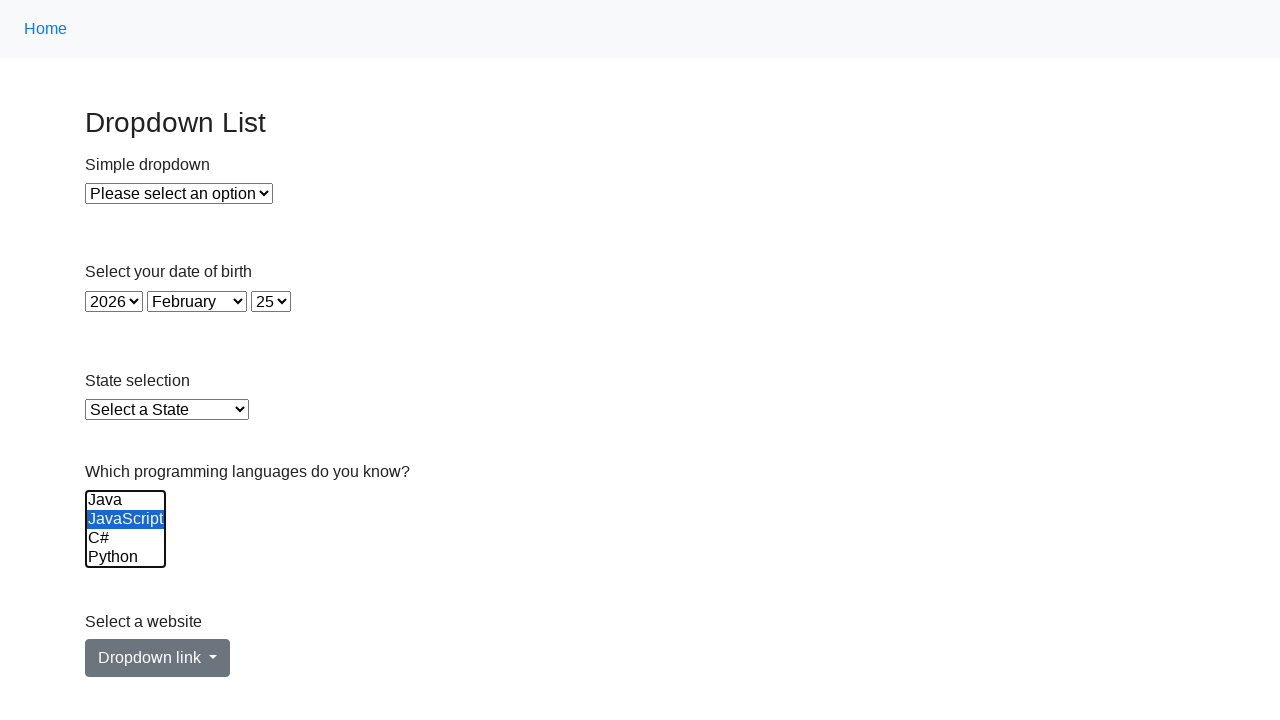

Deselected language option: C# at (126, 538) on select[name='Languages'] >> option >> nth=2
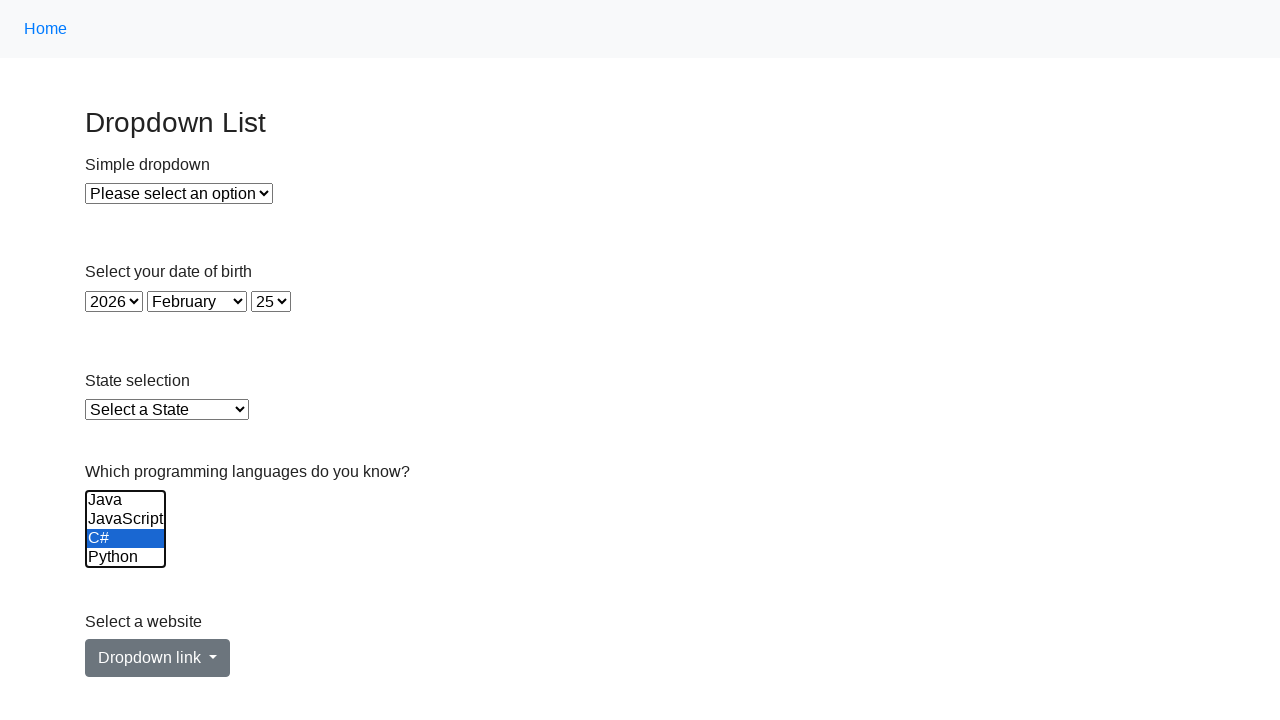

Deselected language option: Python at (126, 558) on select[name='Languages'] >> option >> nth=3
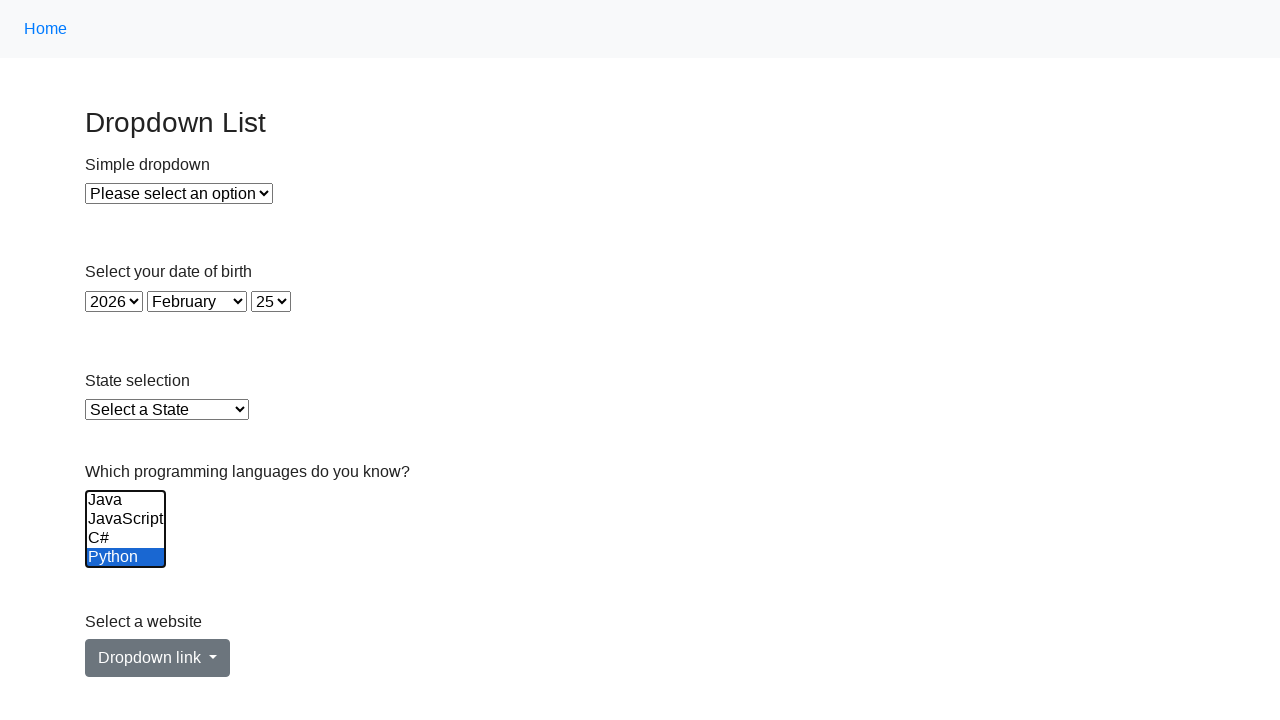

Deselected language option: Ruby at (126, 539) on select[name='Languages'] >> option >> nth=4
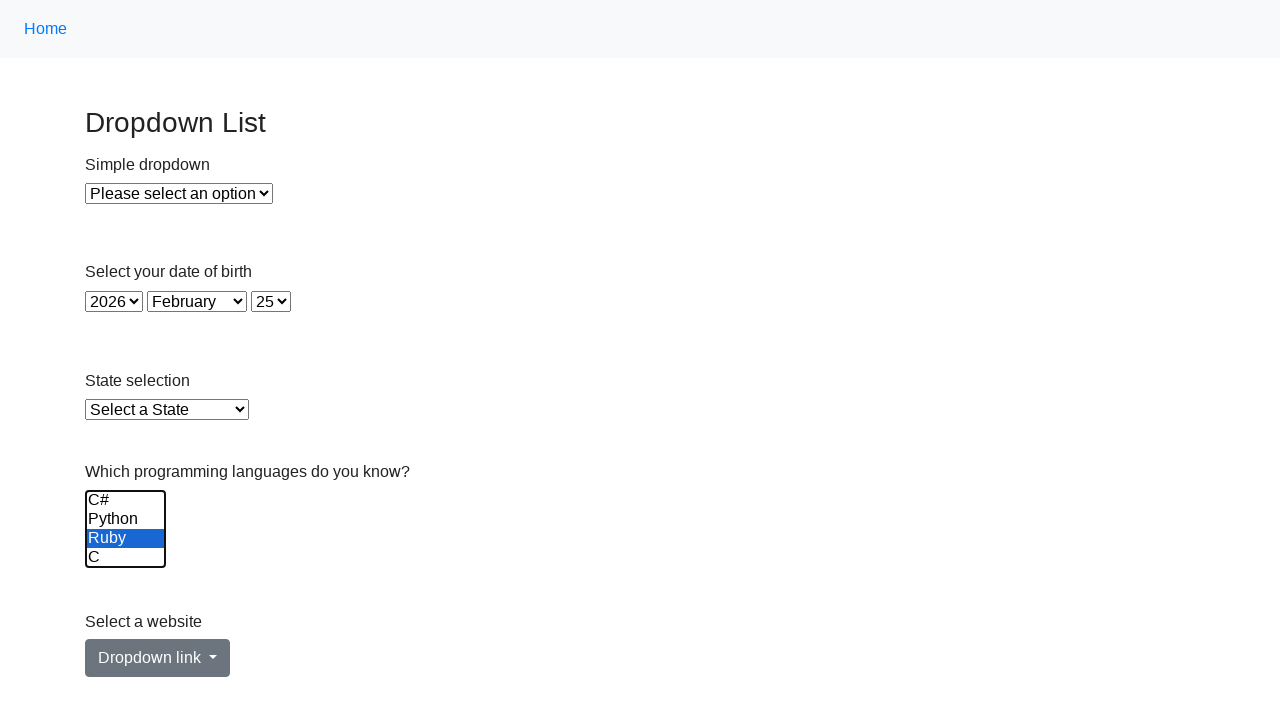

Deselected language option: C at (126, 558) on select[name='Languages'] >> option >> nth=5
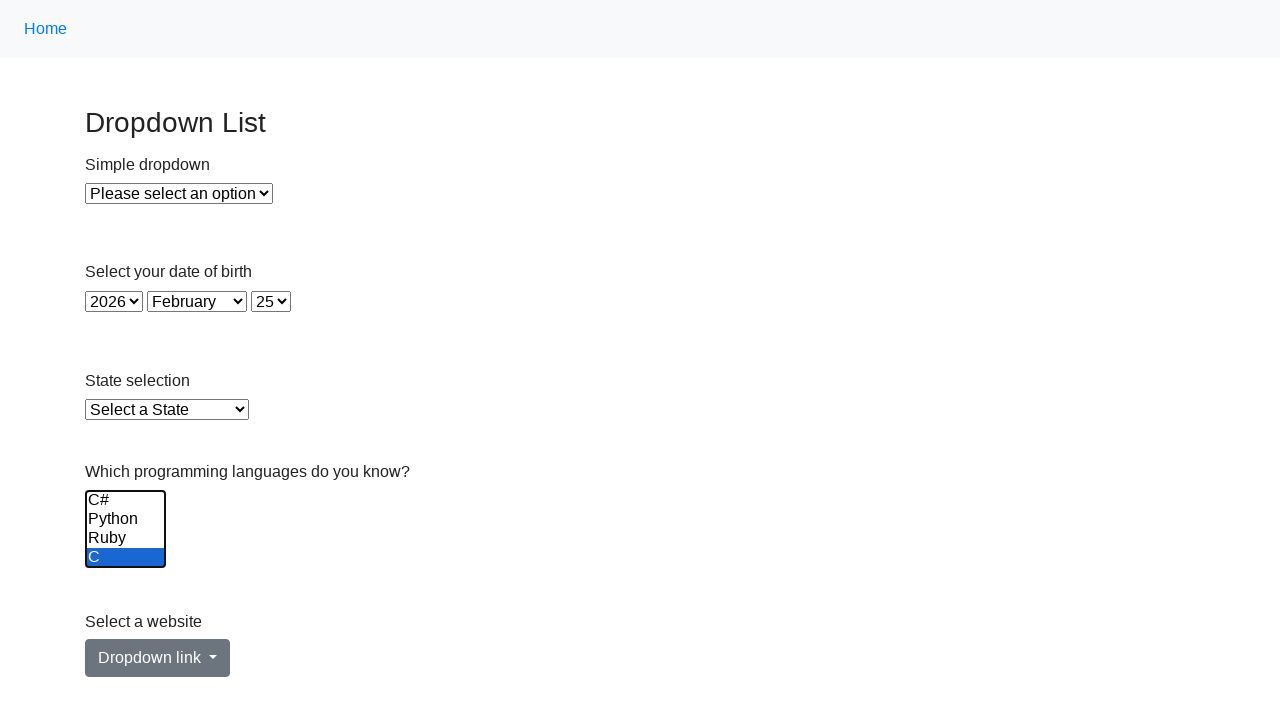

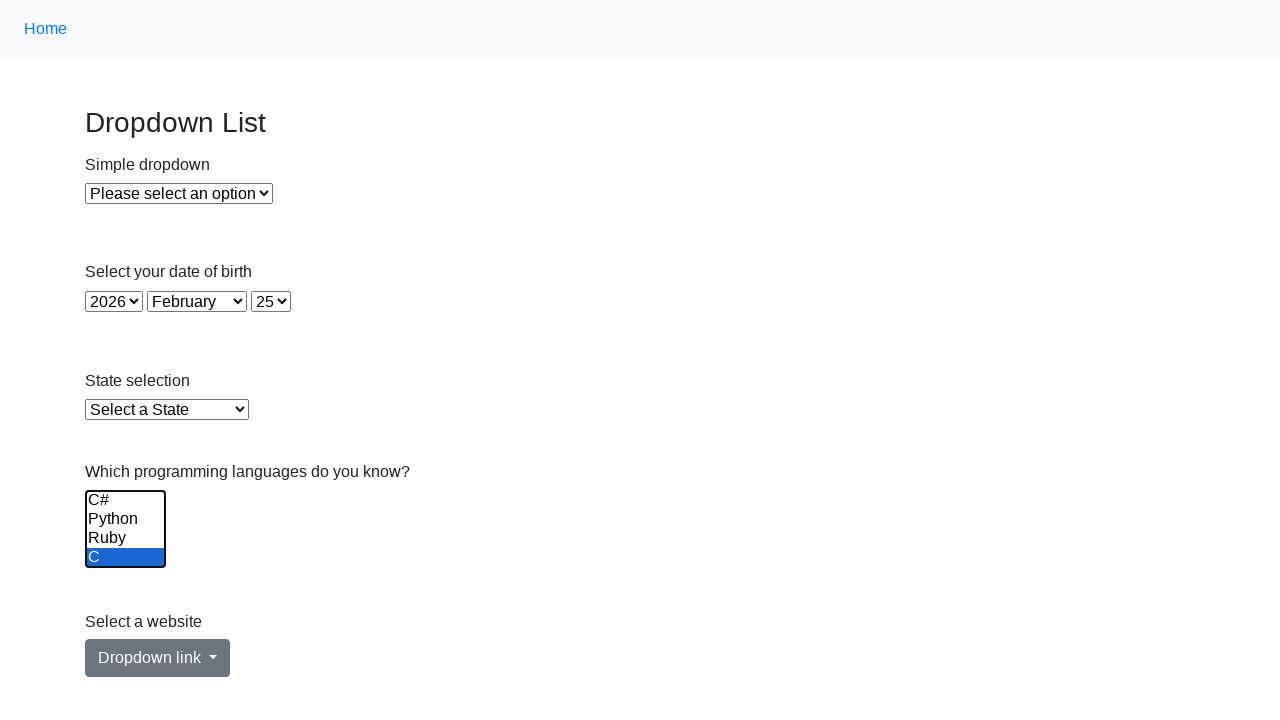